Tests navigation to the Colorless cards page through the Cards navbar menu

Starting URL: https://edhrec.com

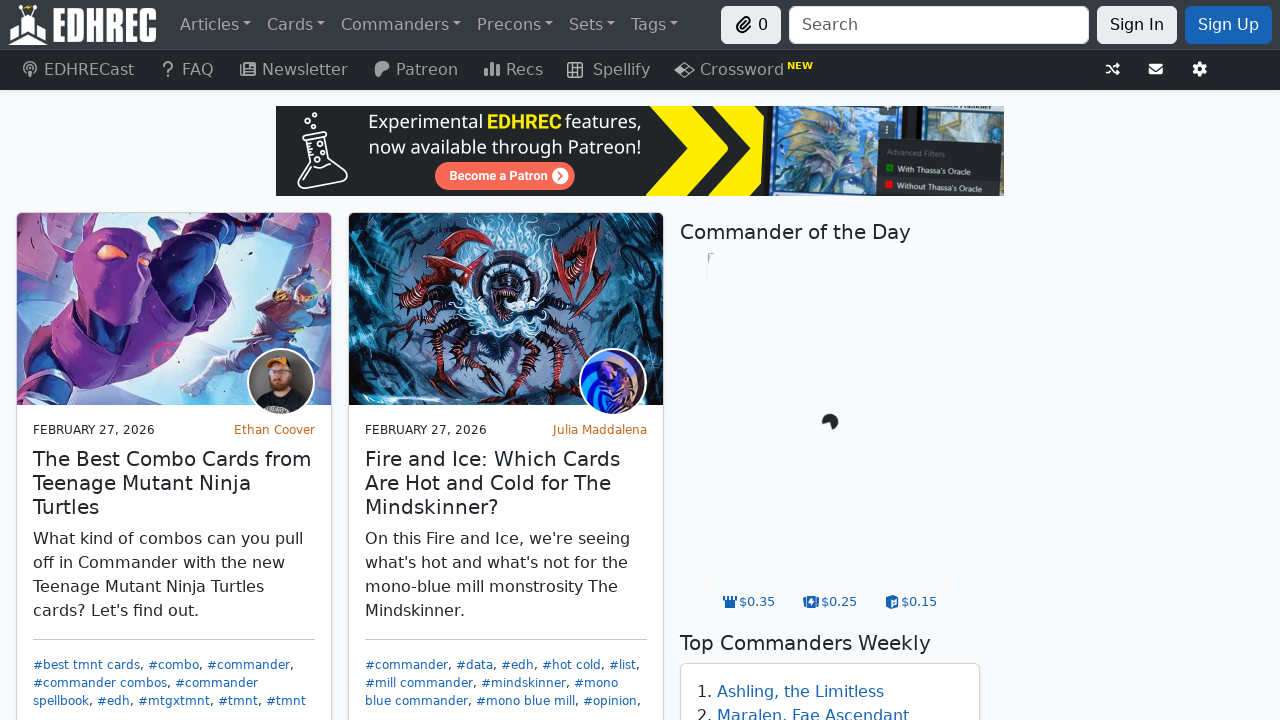

Clicked Cards navbar item at (296, 24) on #navbar-cards
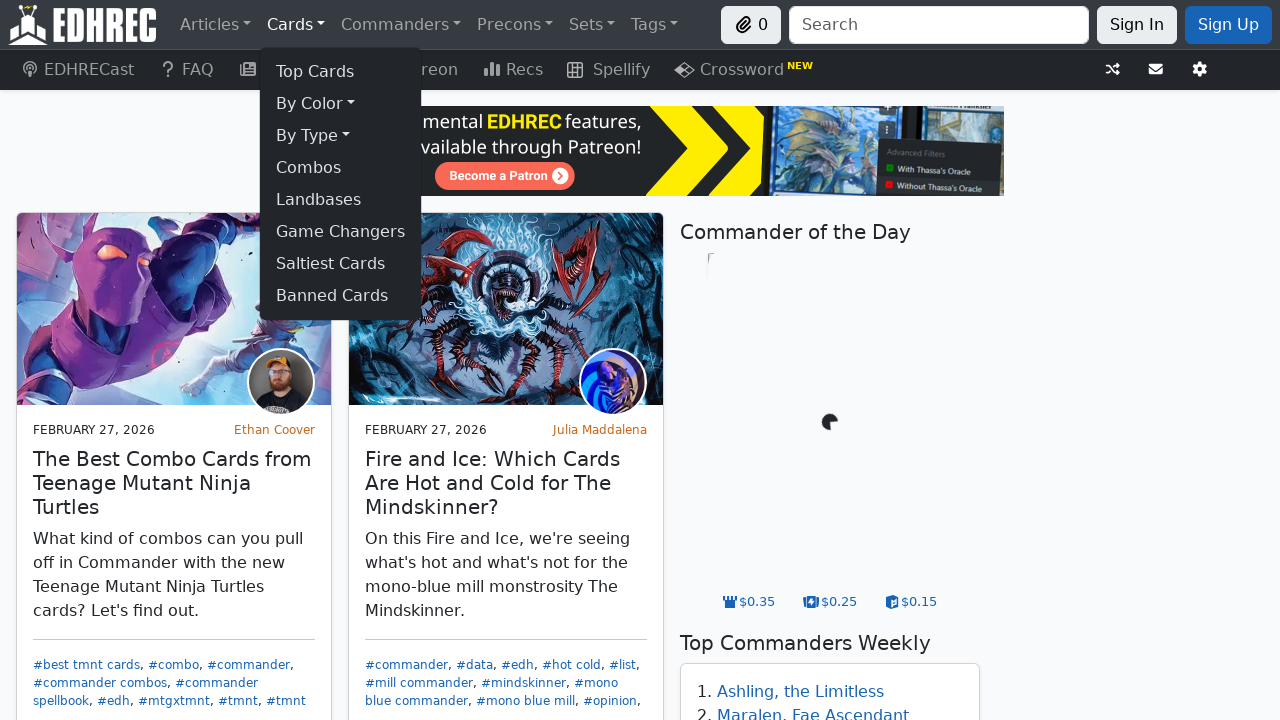

Clicked By Color submenu at (341, 104) on #navbar-cards-by-color
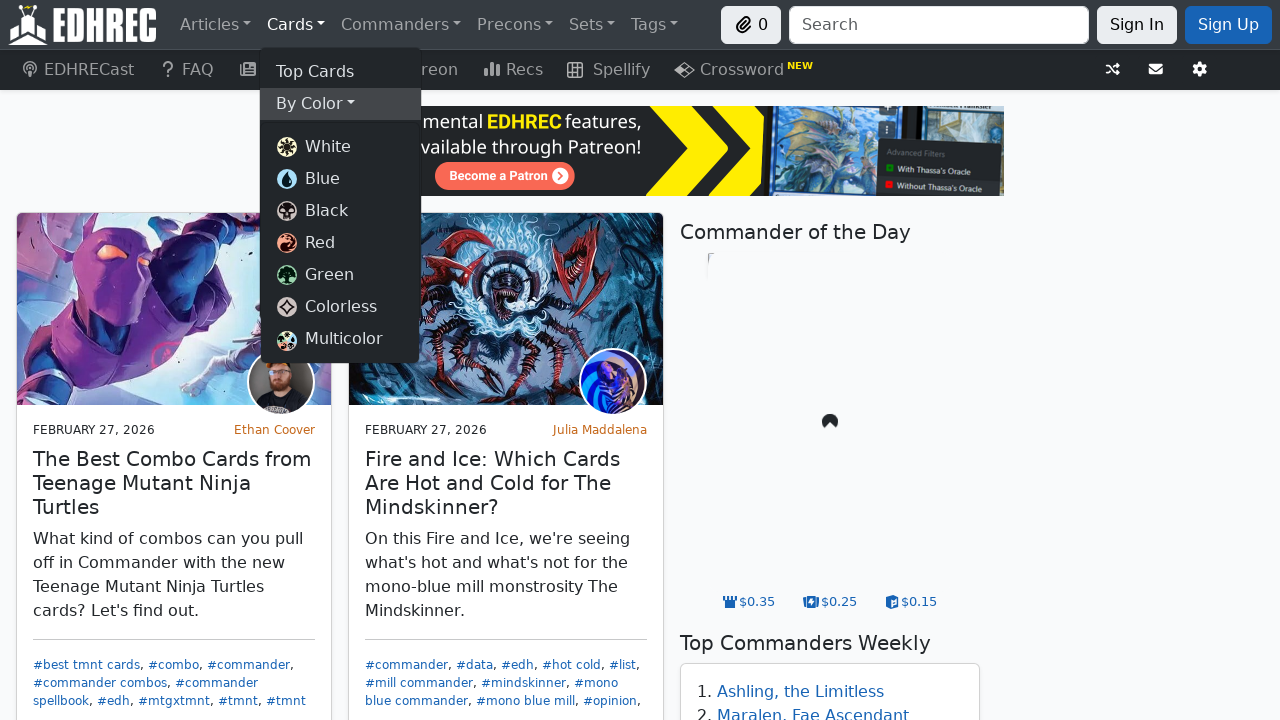

Clicked Colorless cards link at (340, 306) on a[href='/top/colorless']
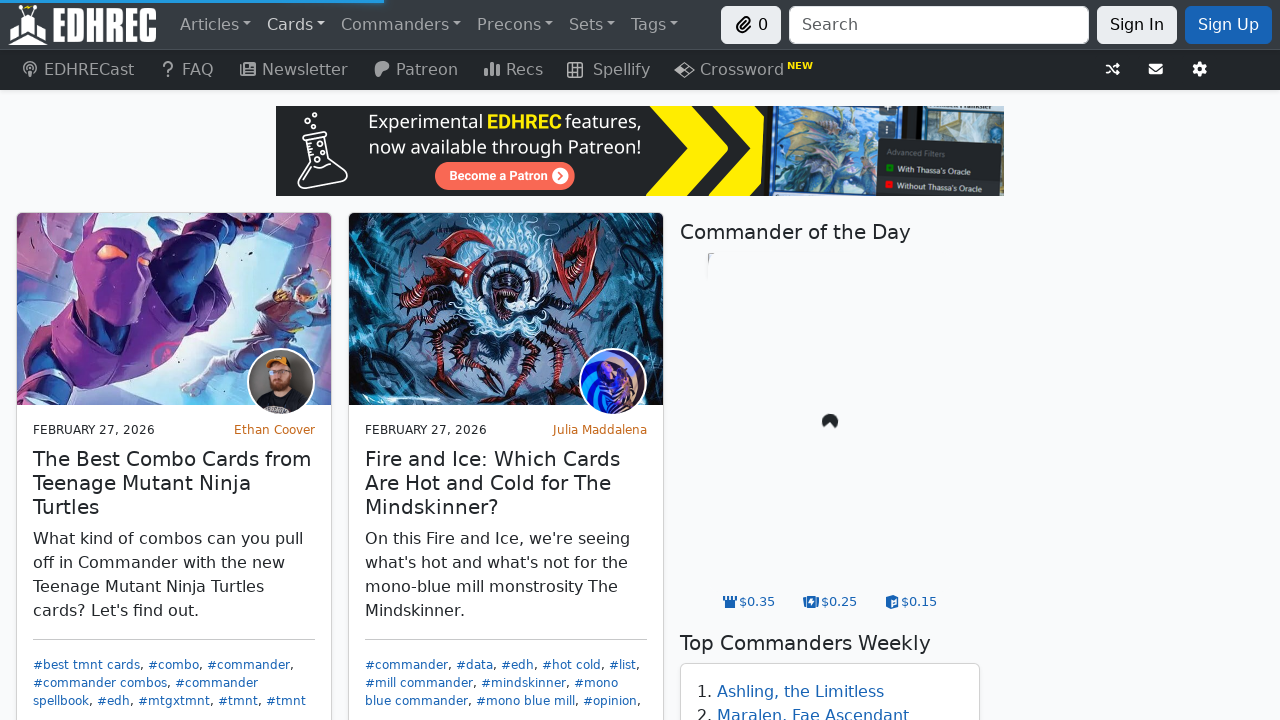

Navigation to Colorless cards page completed
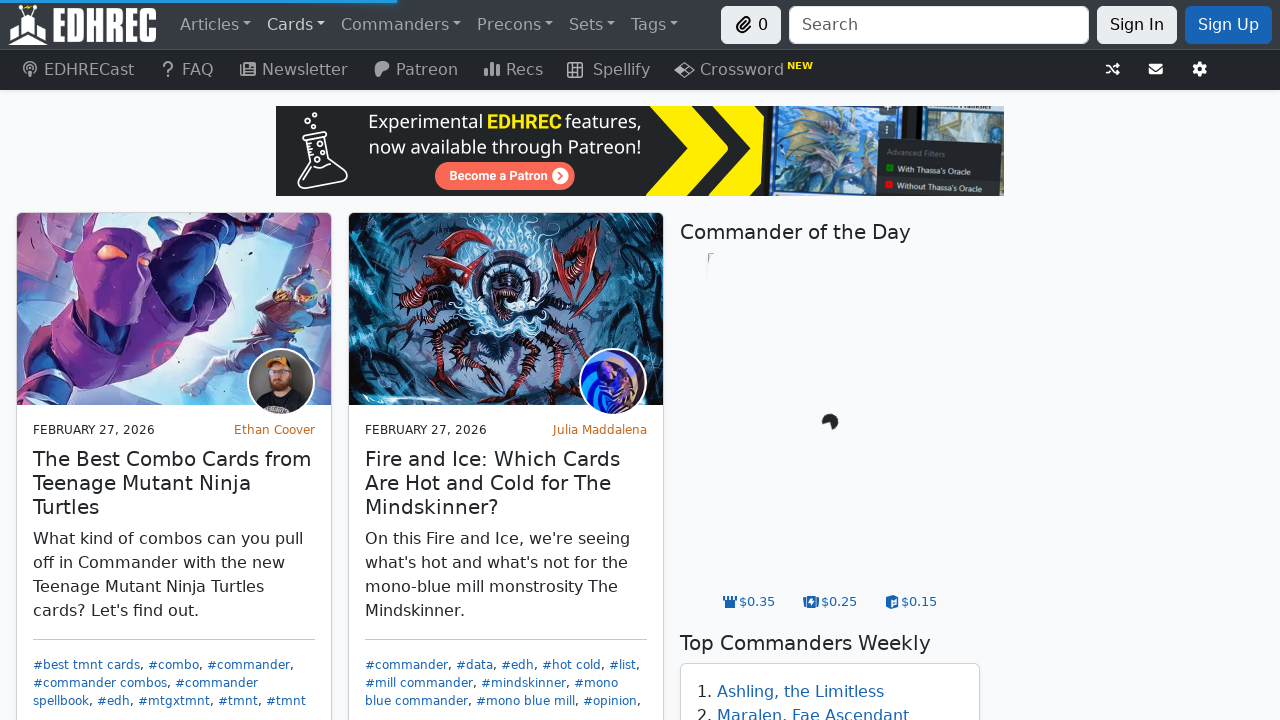

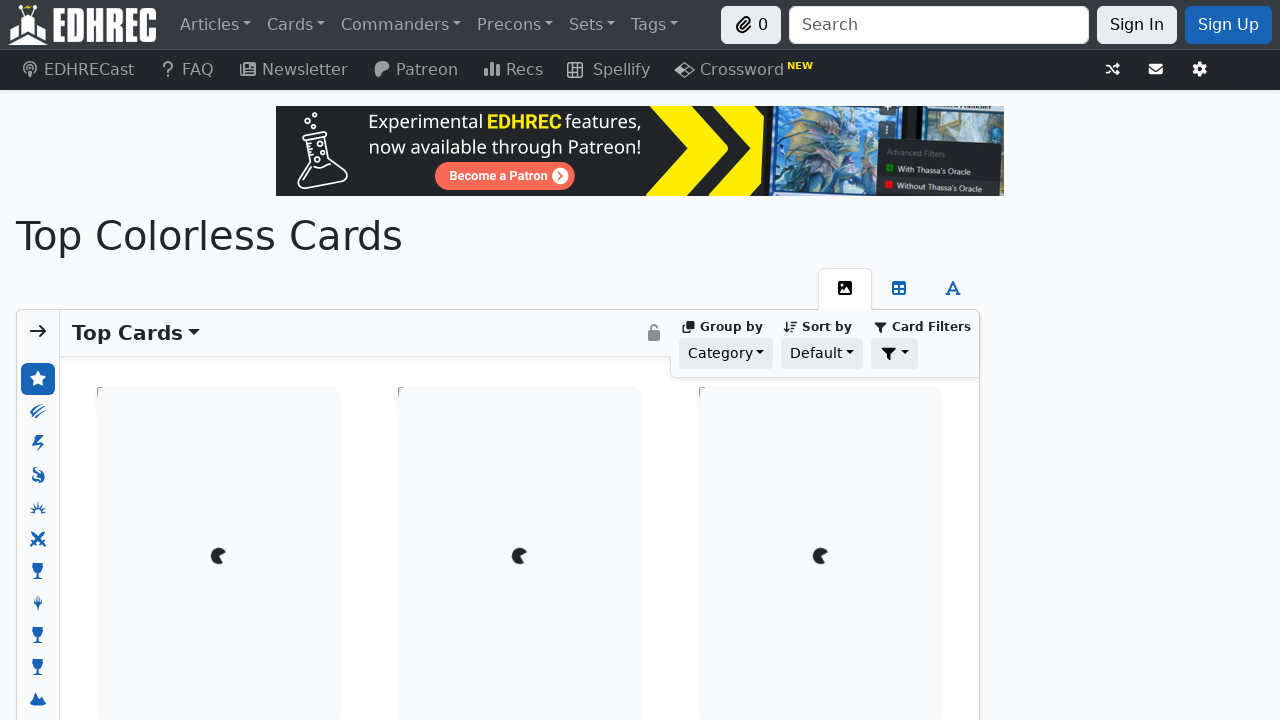